Tests drag and drop functionality by dragging an element from column A to column B using HTML5 drag and drop simulation

Starting URL: http://the-internet.herokuapp.com/drag_and_drop

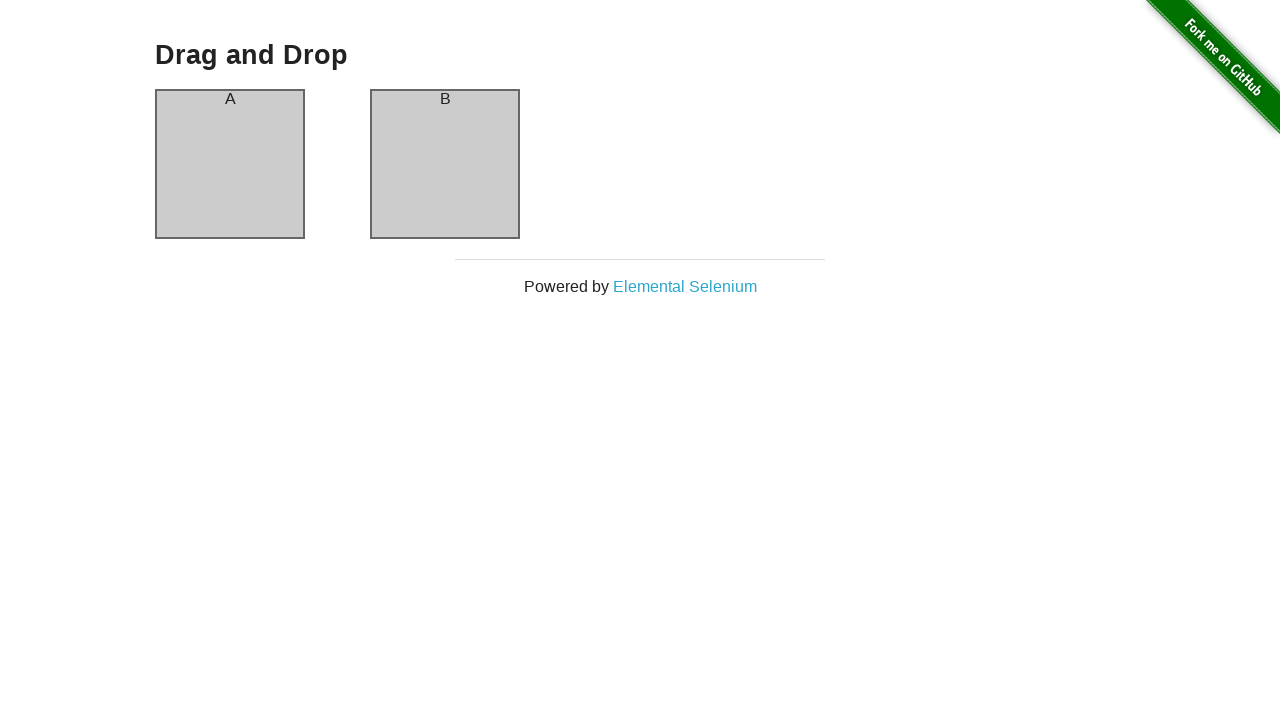

Waited for column A element to be visible
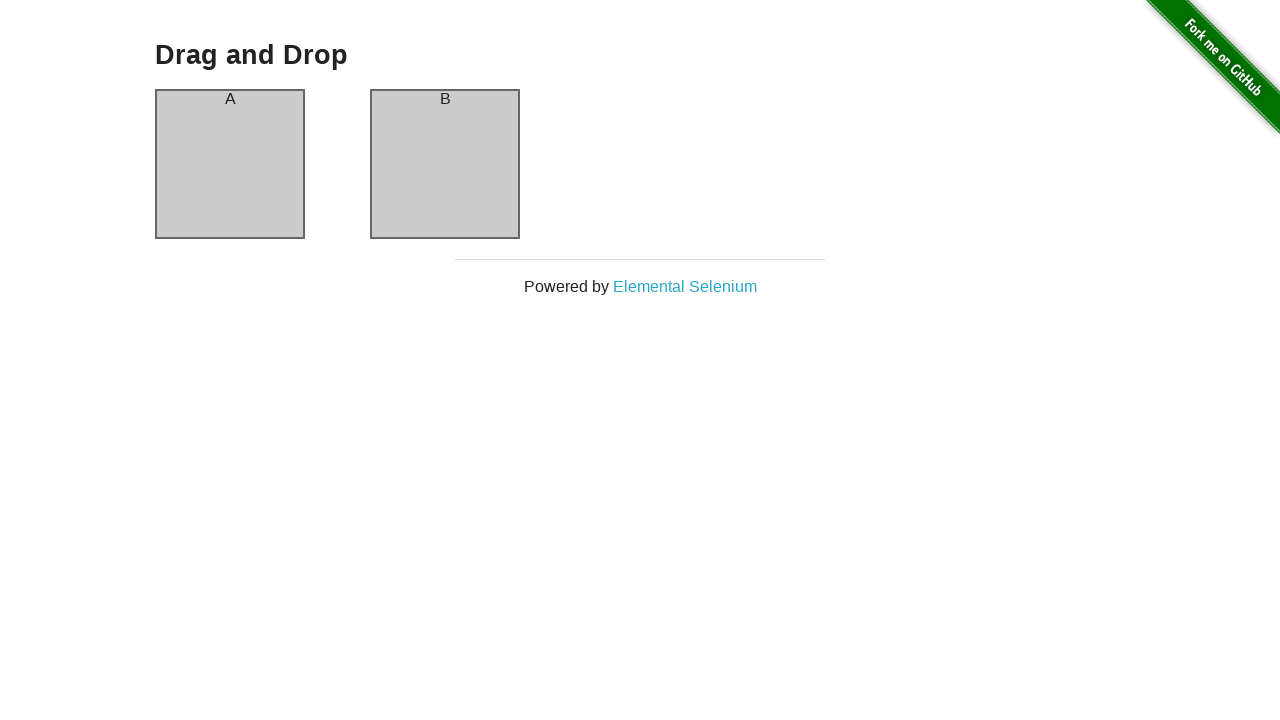

Waited for column B element to be visible
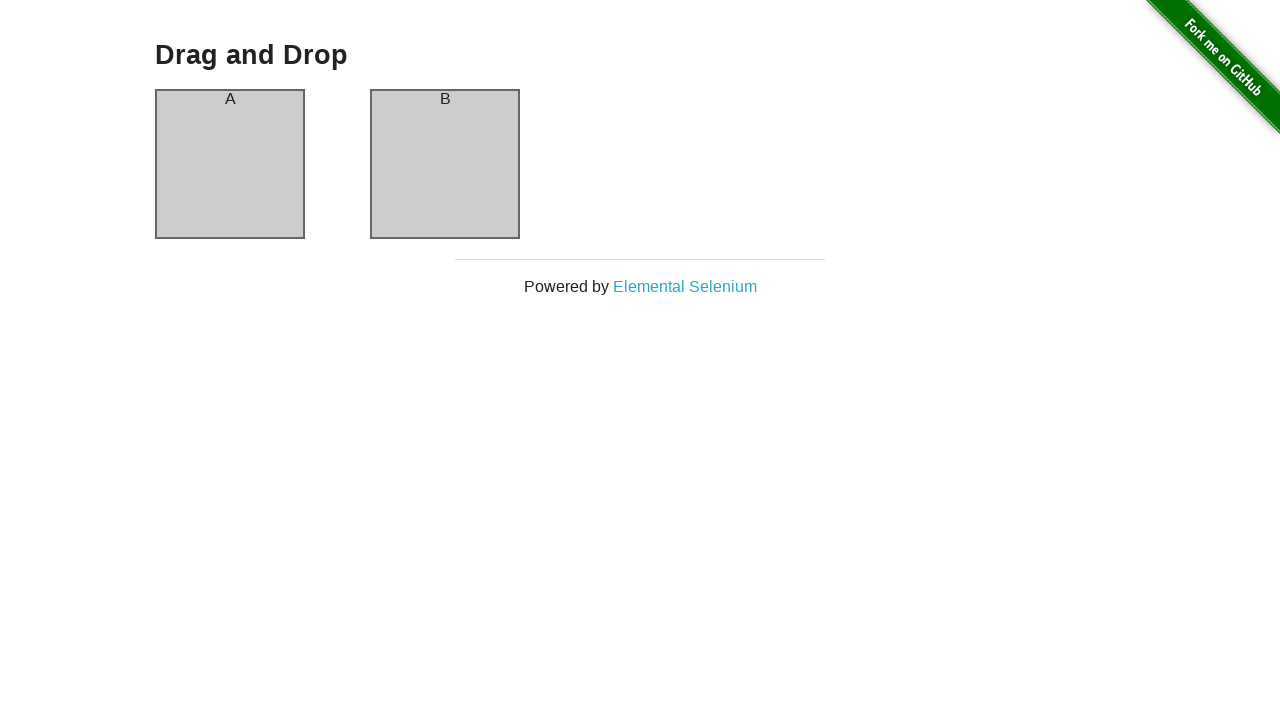

Located source element in column A
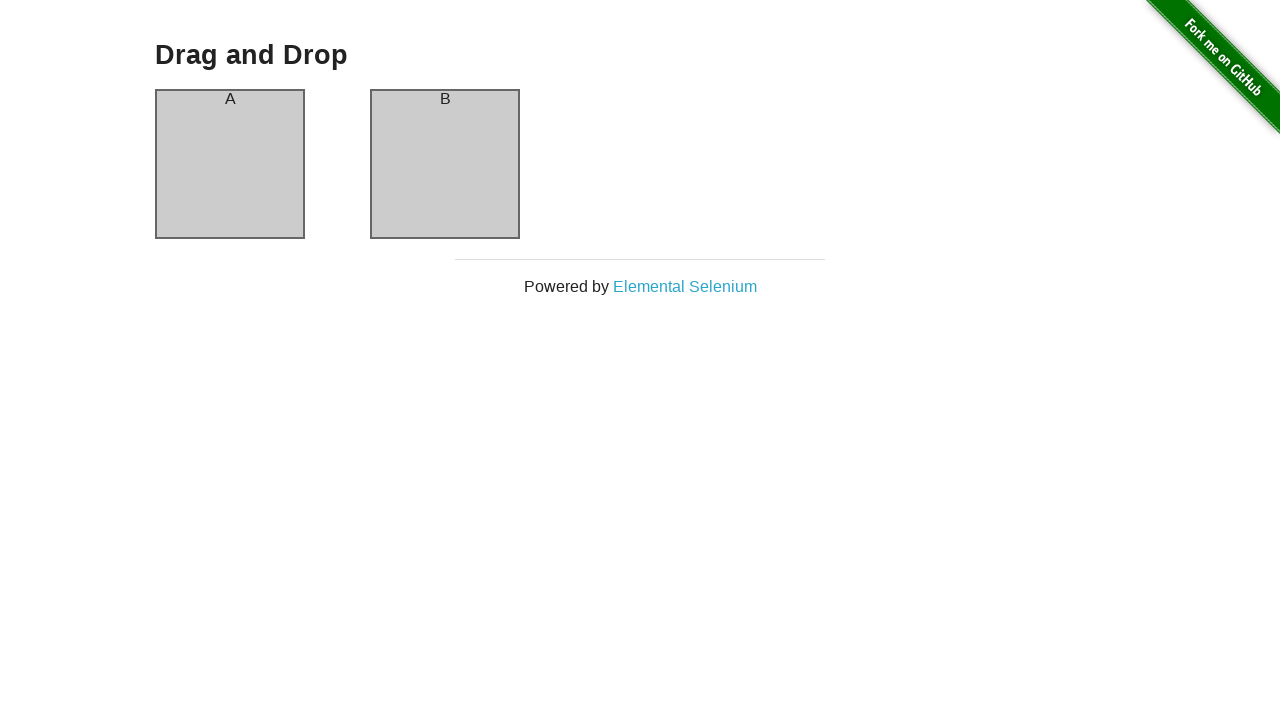

Located target element in column B
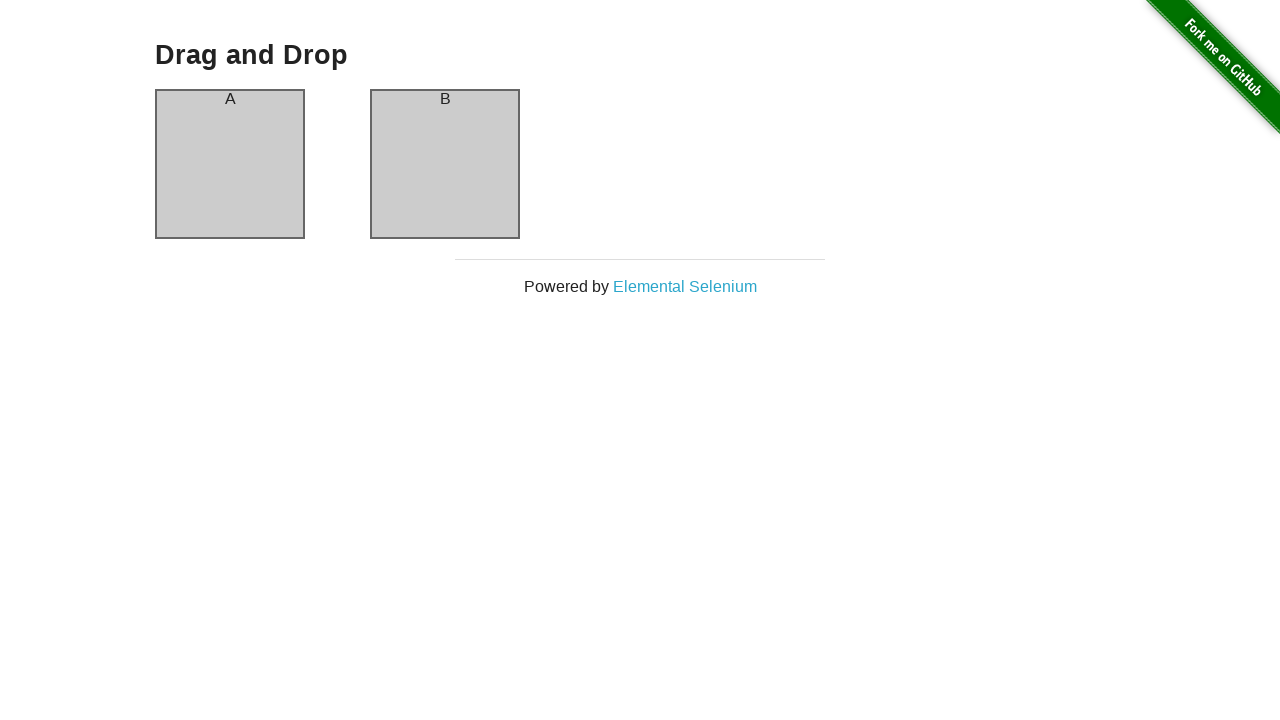

Dragged element from column A to column B using HTML5 drag and drop at (445, 164)
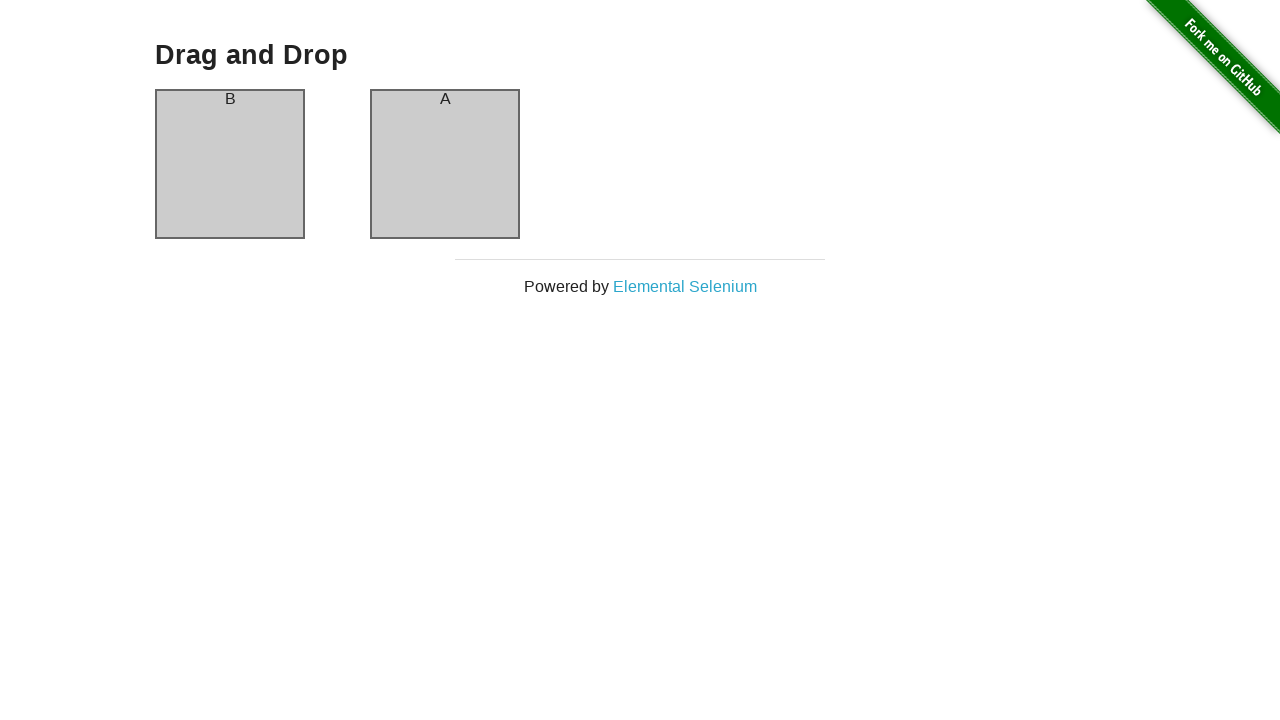

Waited 1000ms to observe drag and drop result
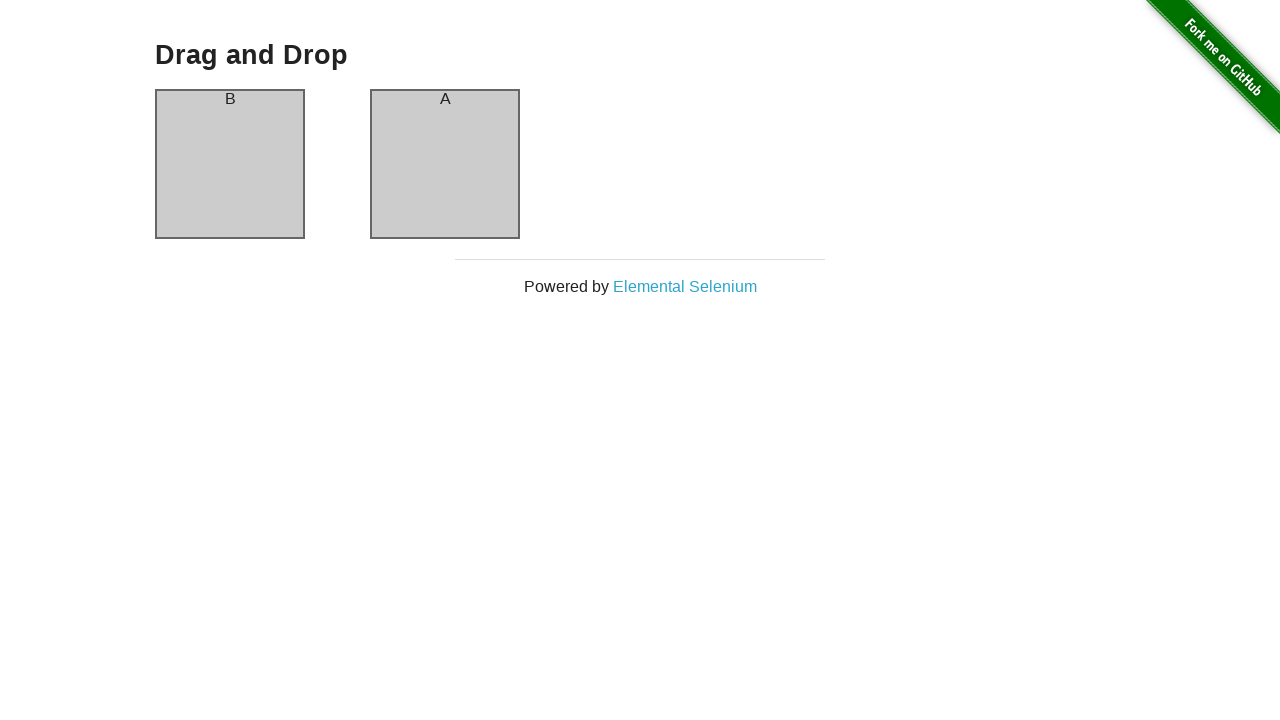

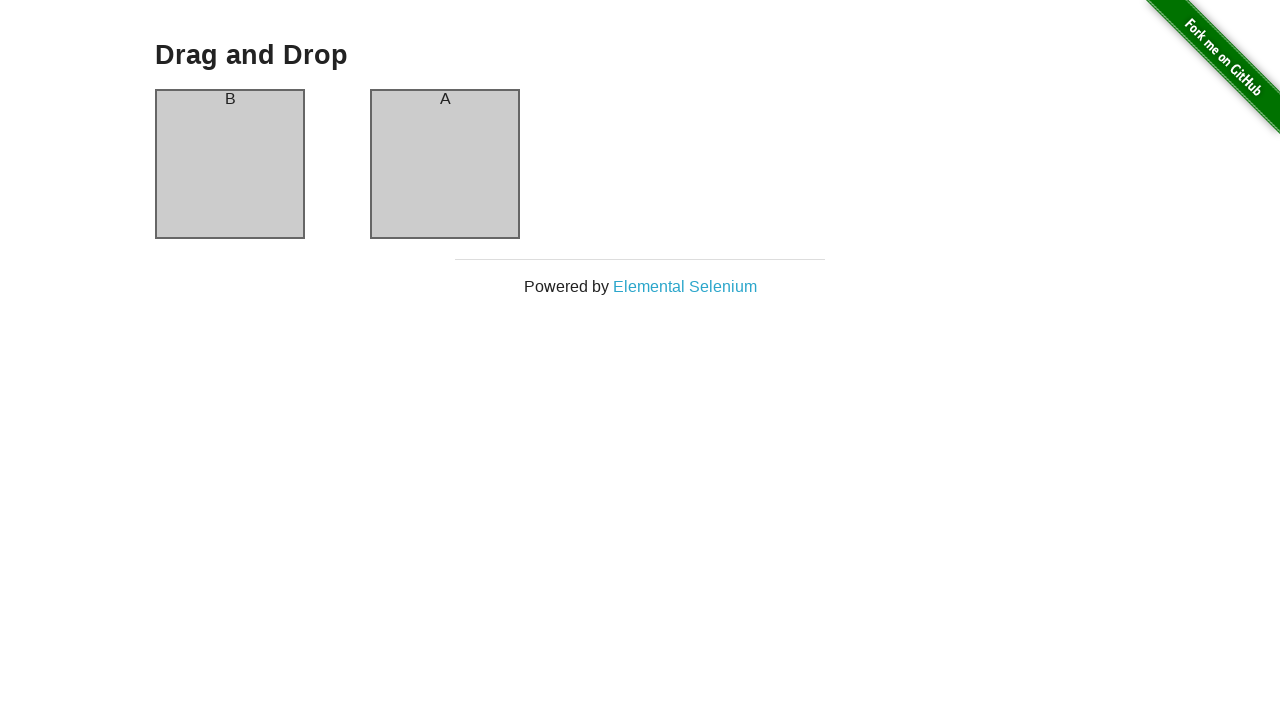